Tests a form submission by filling in first name, last name, and email fields, then submitting the form

Starting URL: http://secure-retreat-92358.herokuapp.com/

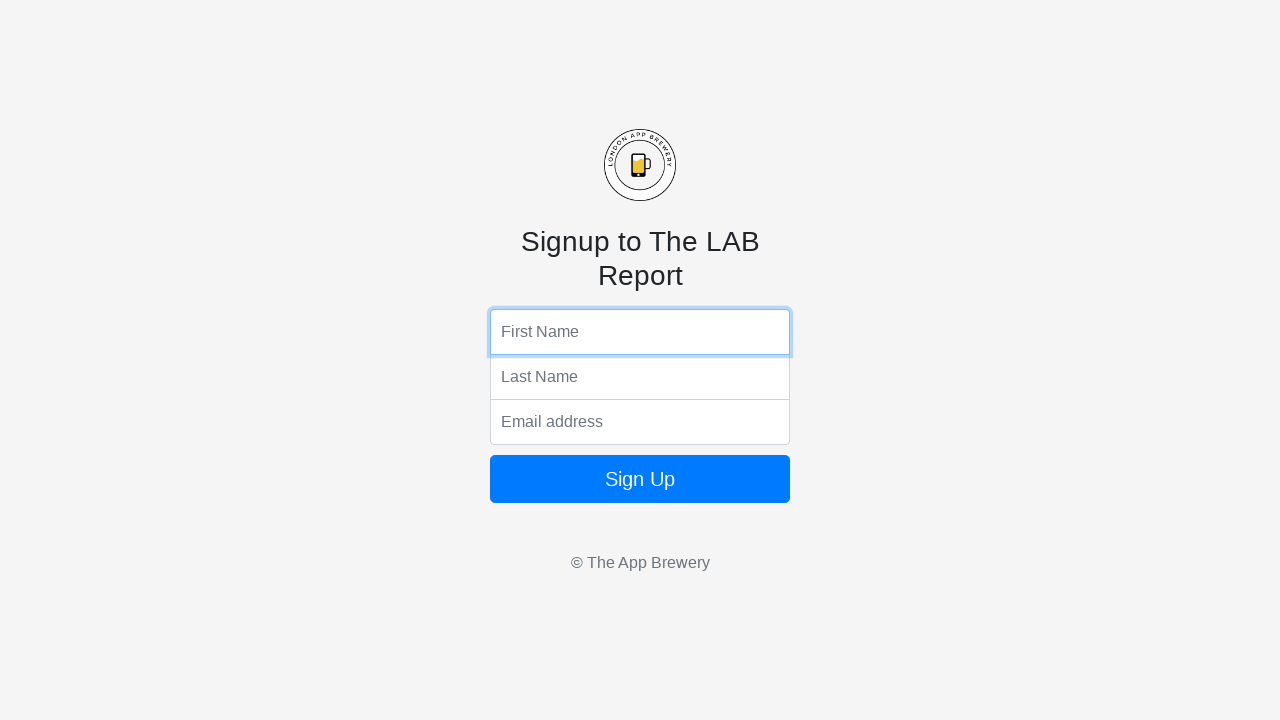

Filled first name field with 'Kamtou' on input[name='fName']
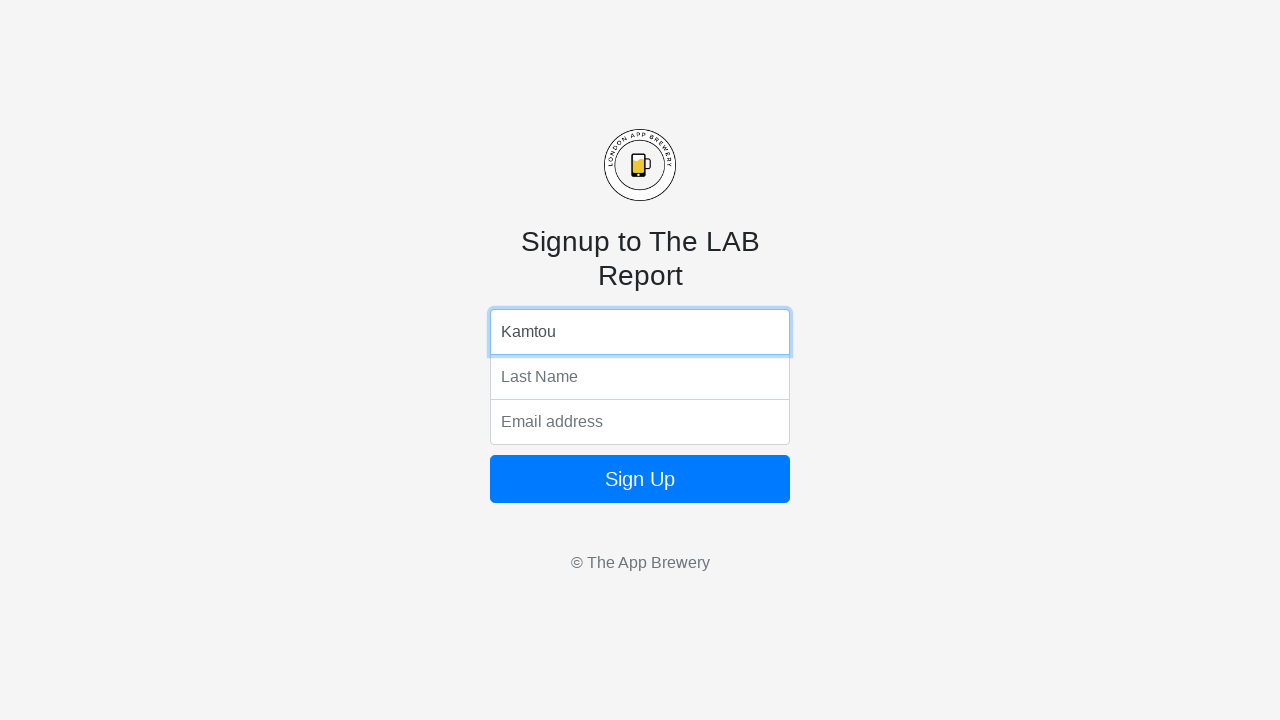

Filled last name field with 'Boris' on input[name='lName']
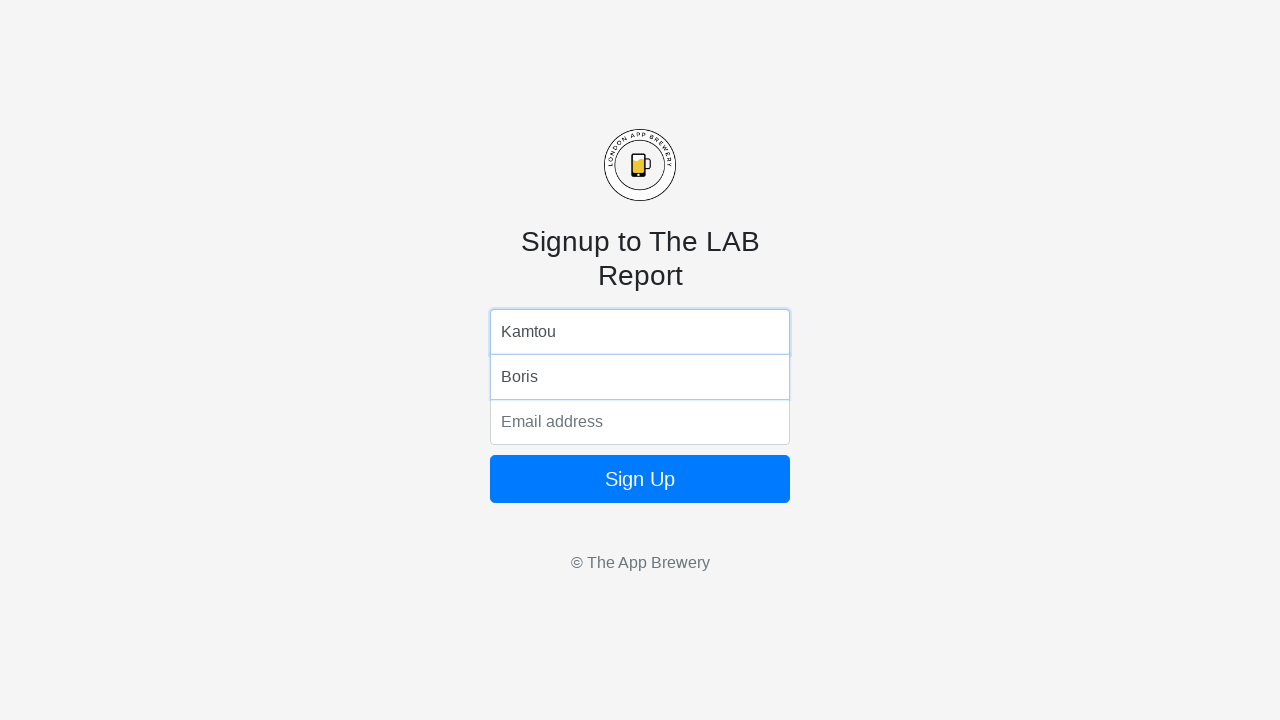

Filled email field with 'boris@yahoo.com' on input[name='email']
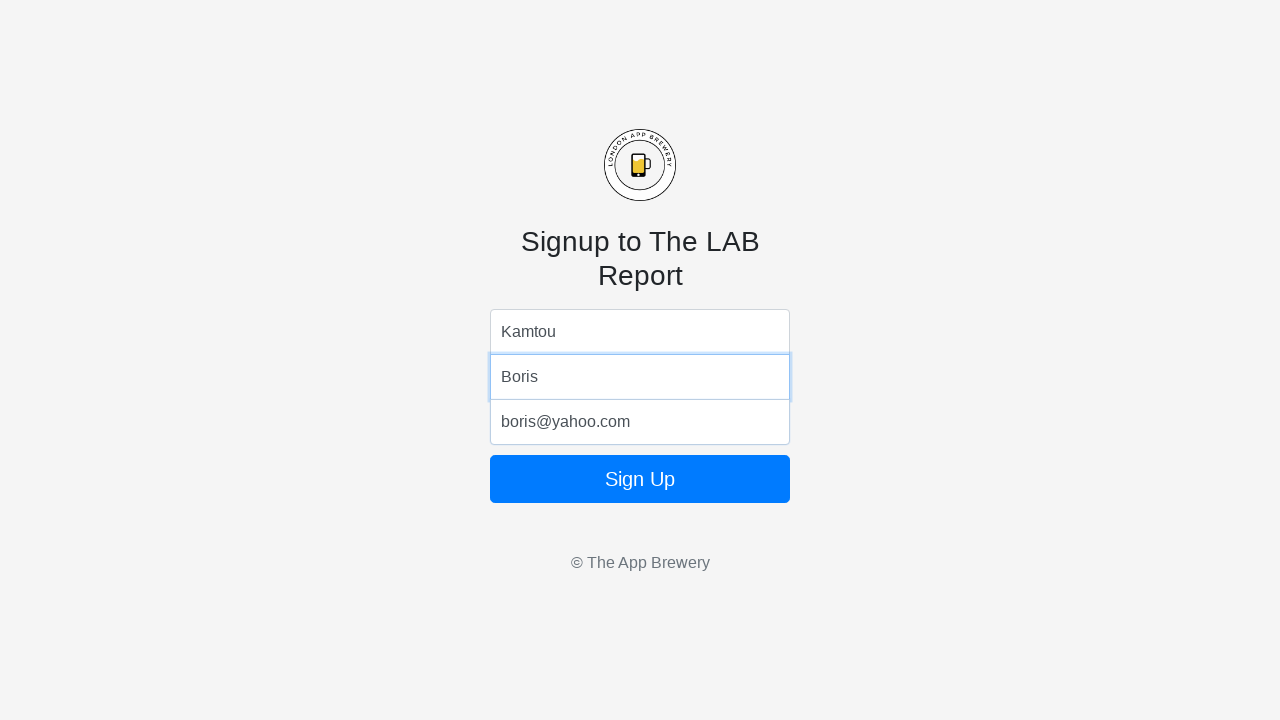

Submitted form by pressing Enter on button on button
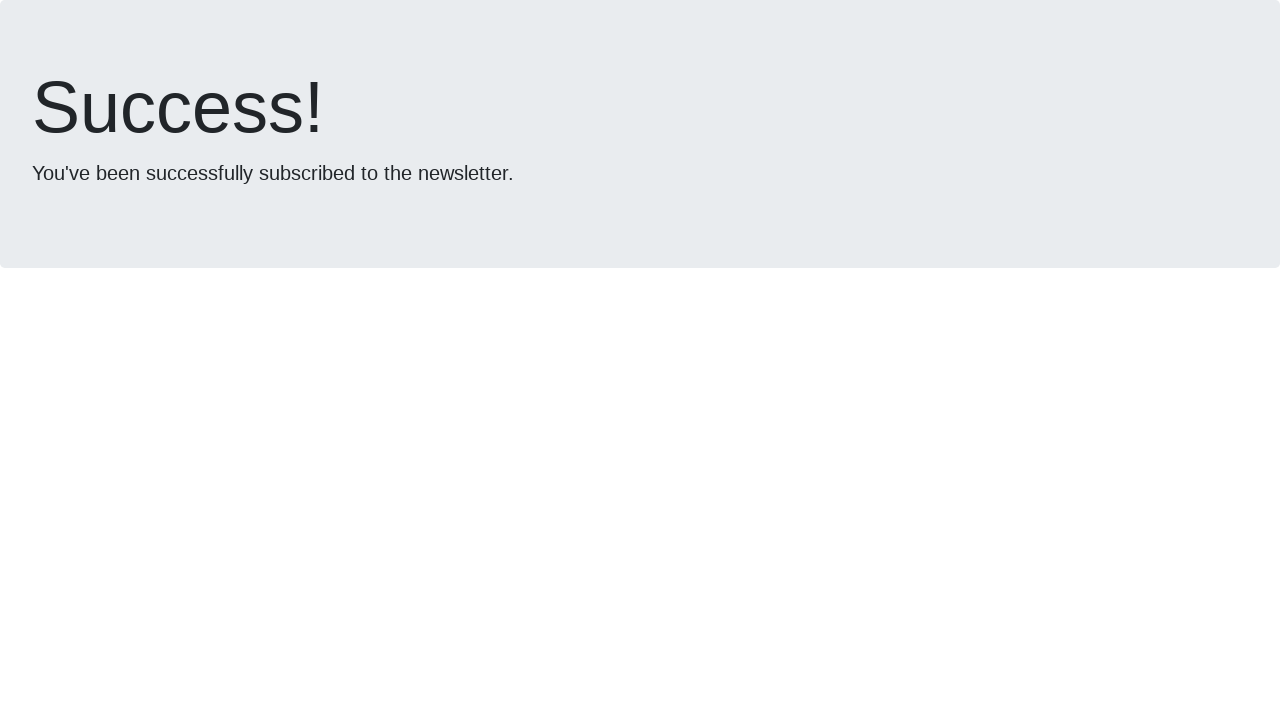

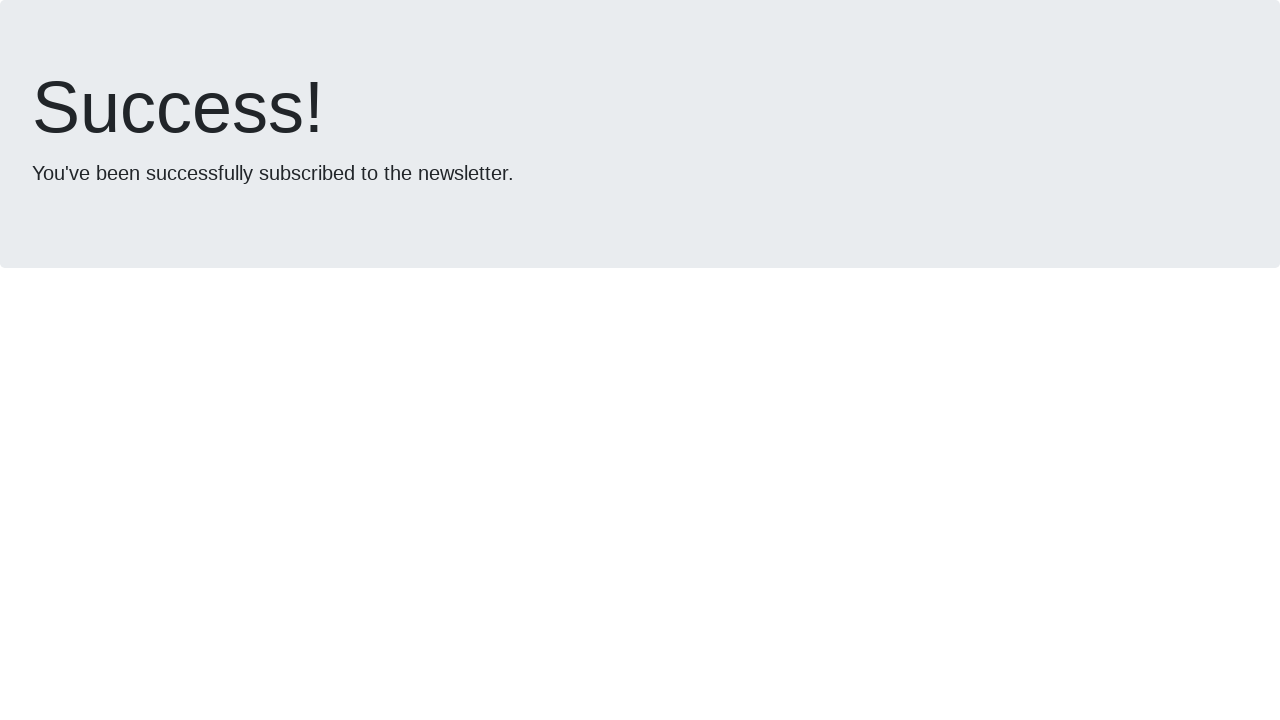